Tests a chatbot interface by entering a query about Duck Creek Forms and verifying that both user message and bot response are displayed

Starting URL: https://dct-forms-mate-faaff5c2e205.herokuapp.com/

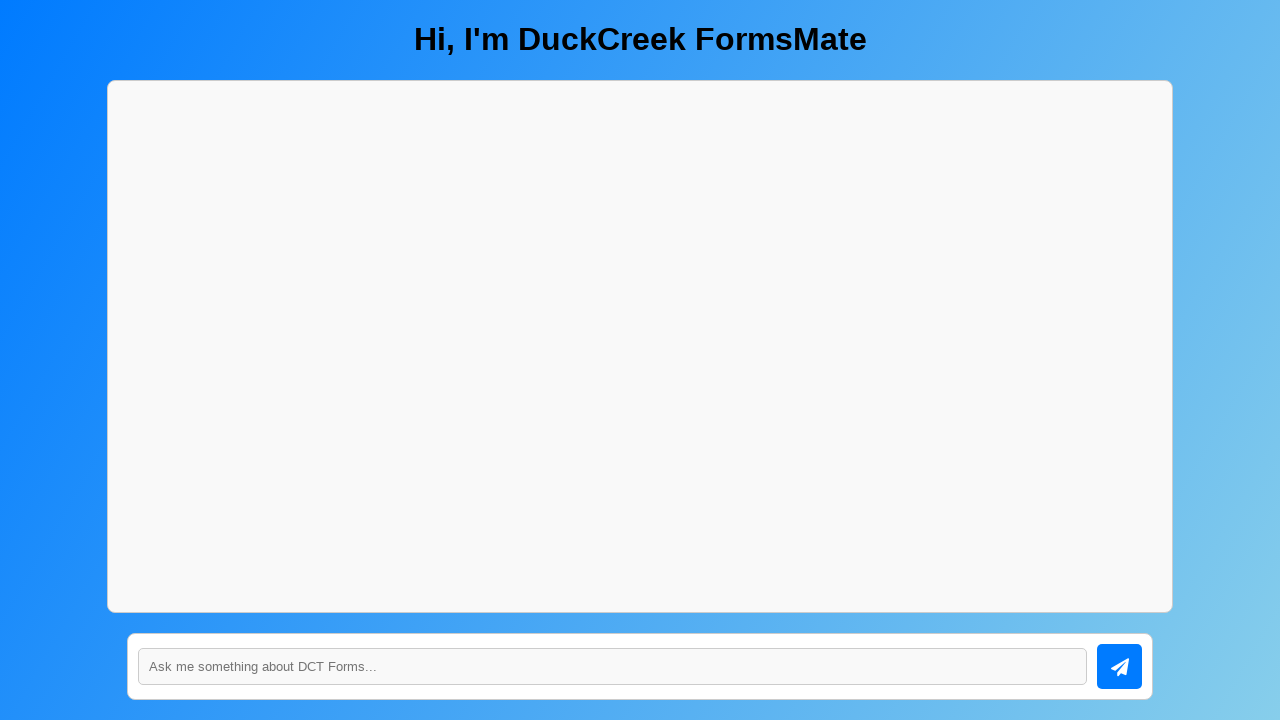

Navigated to chatbot application URL
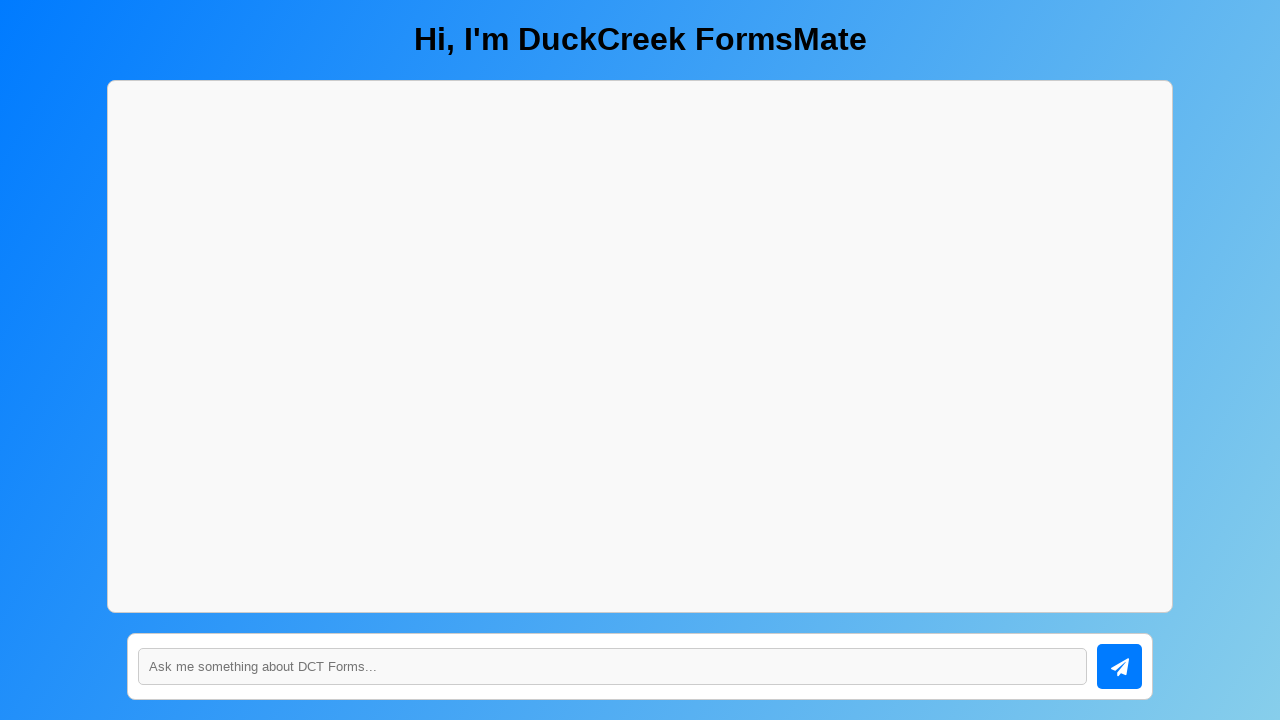

Filled user input field with 'Hi Tell me about the Duck Creek Forms' on #user-input
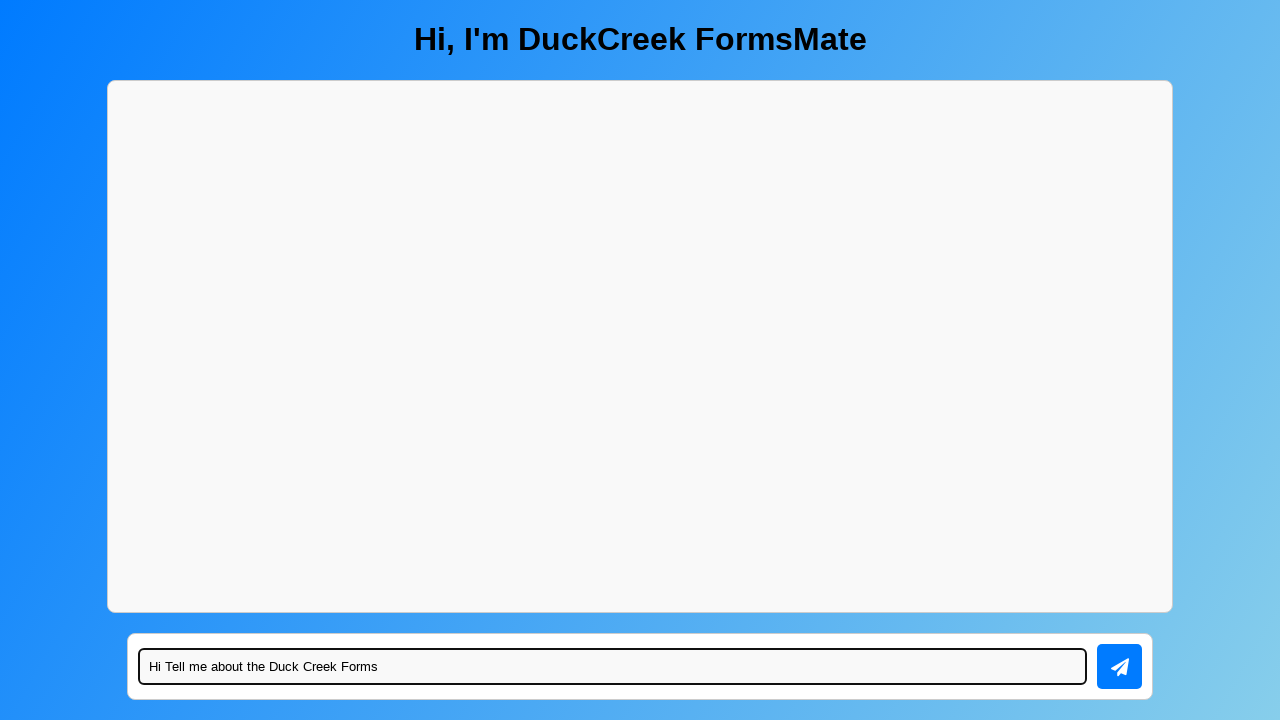

Clicked the submit button to send message at (1120, 666) on #enterBtn
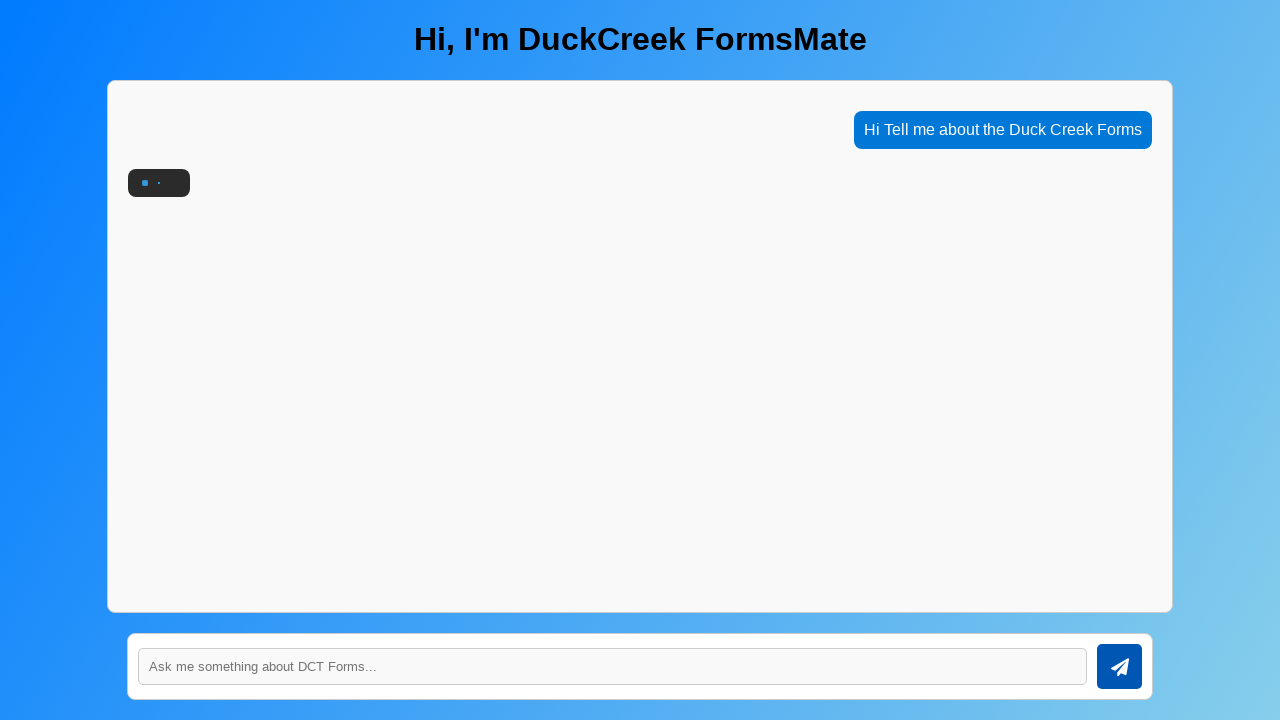

Bot response message appeared
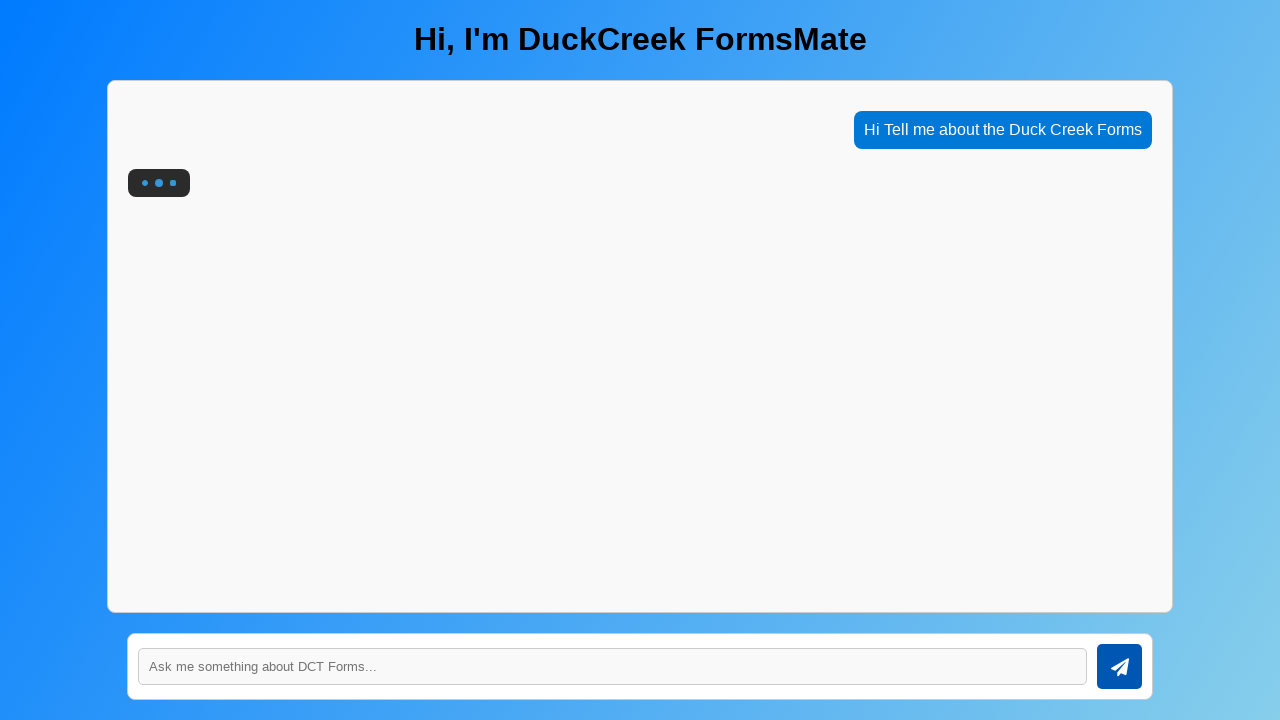

User message is displayed in chat
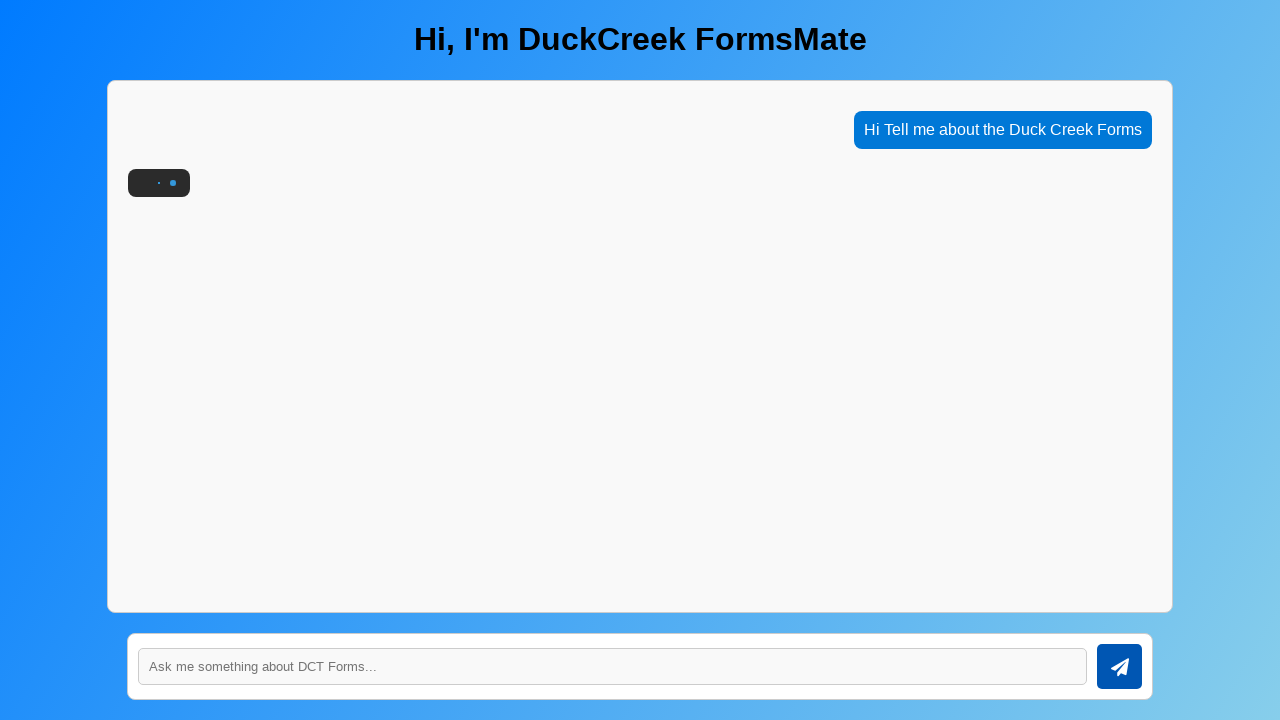

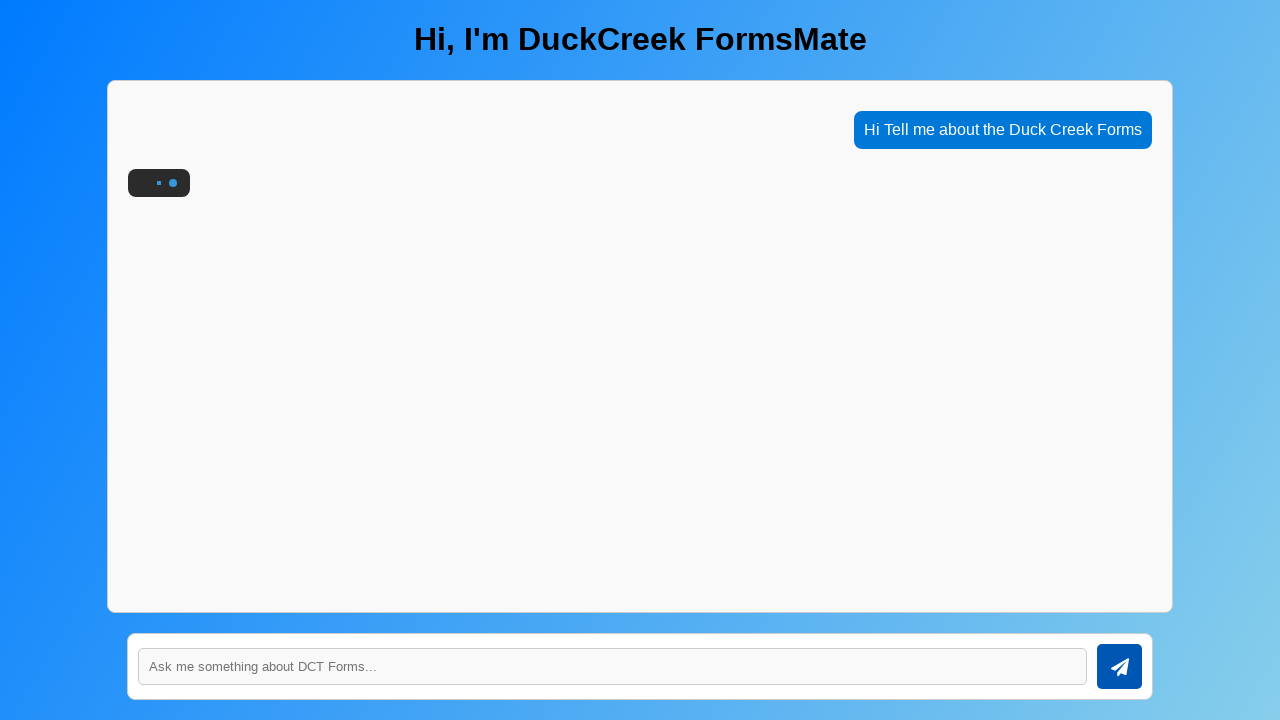